Tests checkbox functionality by navigating to the Checkboxes page, clicking on the first checkbox, and verifying its selection state

Starting URL: https://the-internet.herokuapp.com

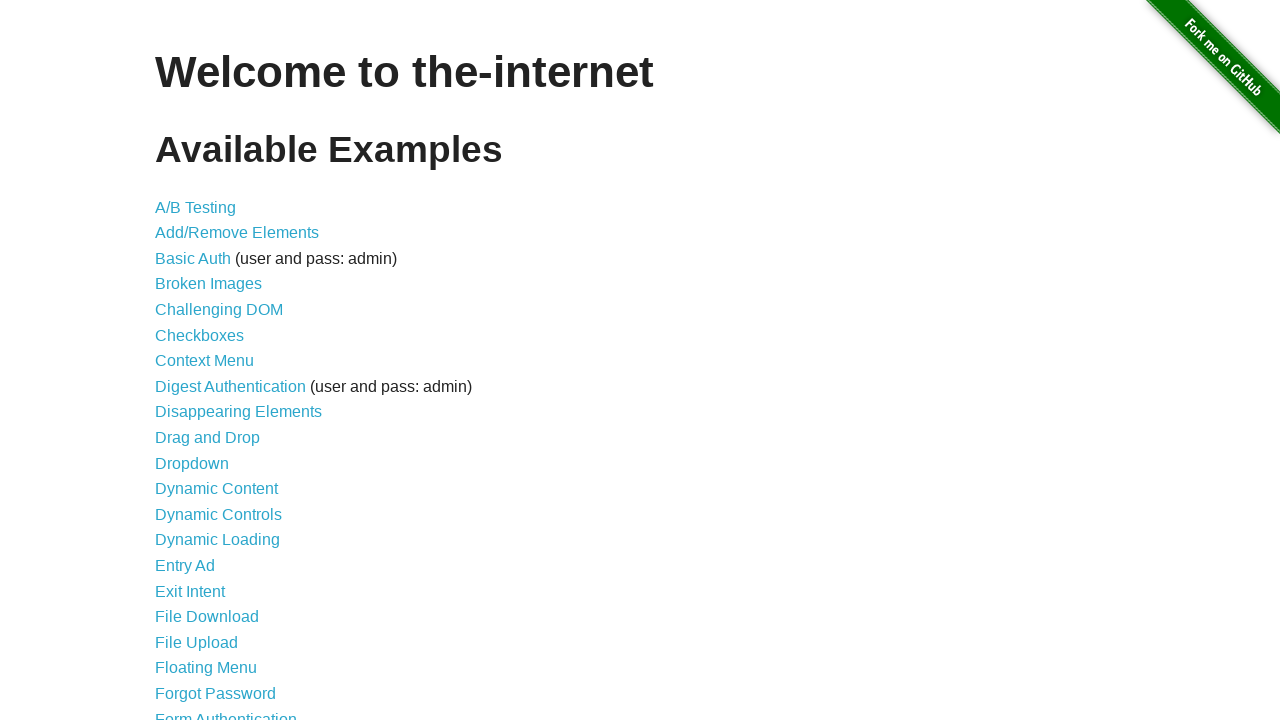

Clicked on Checkboxes link to navigate to checkboxes page at (200, 335) on a:has-text('Checkboxes')
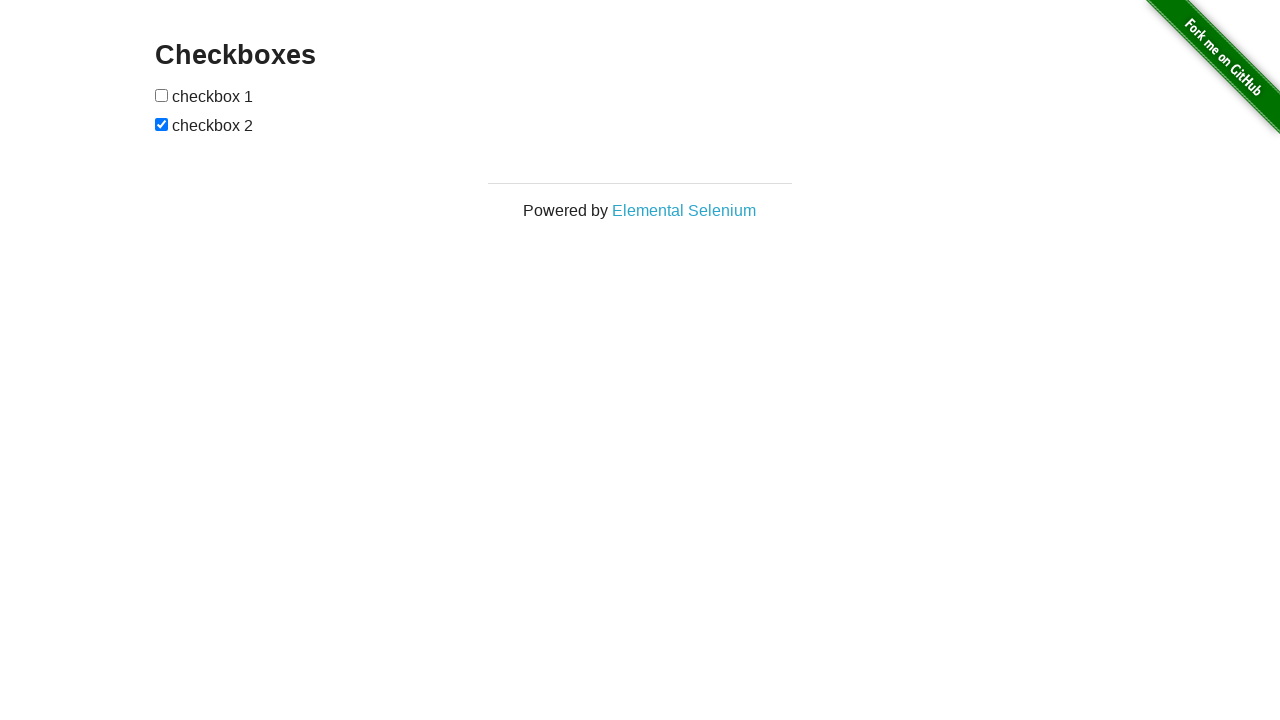

Checkboxes page loaded - form element found
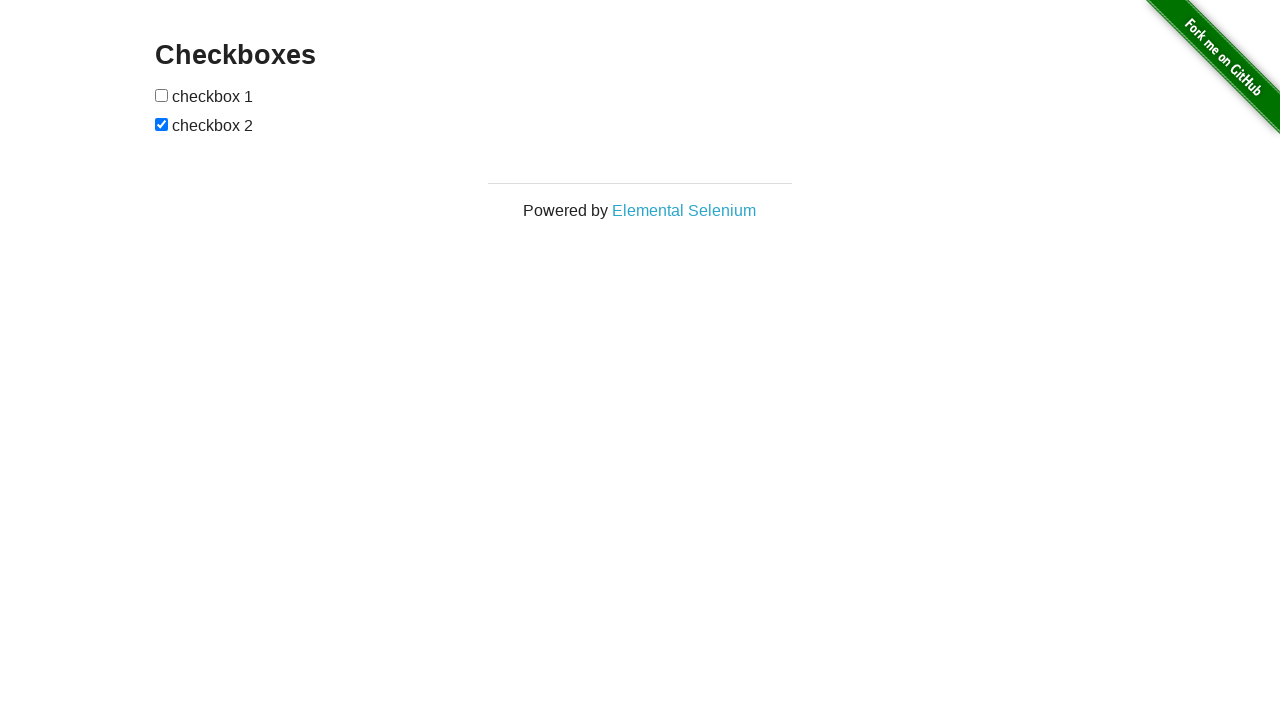

Located first checkbox element
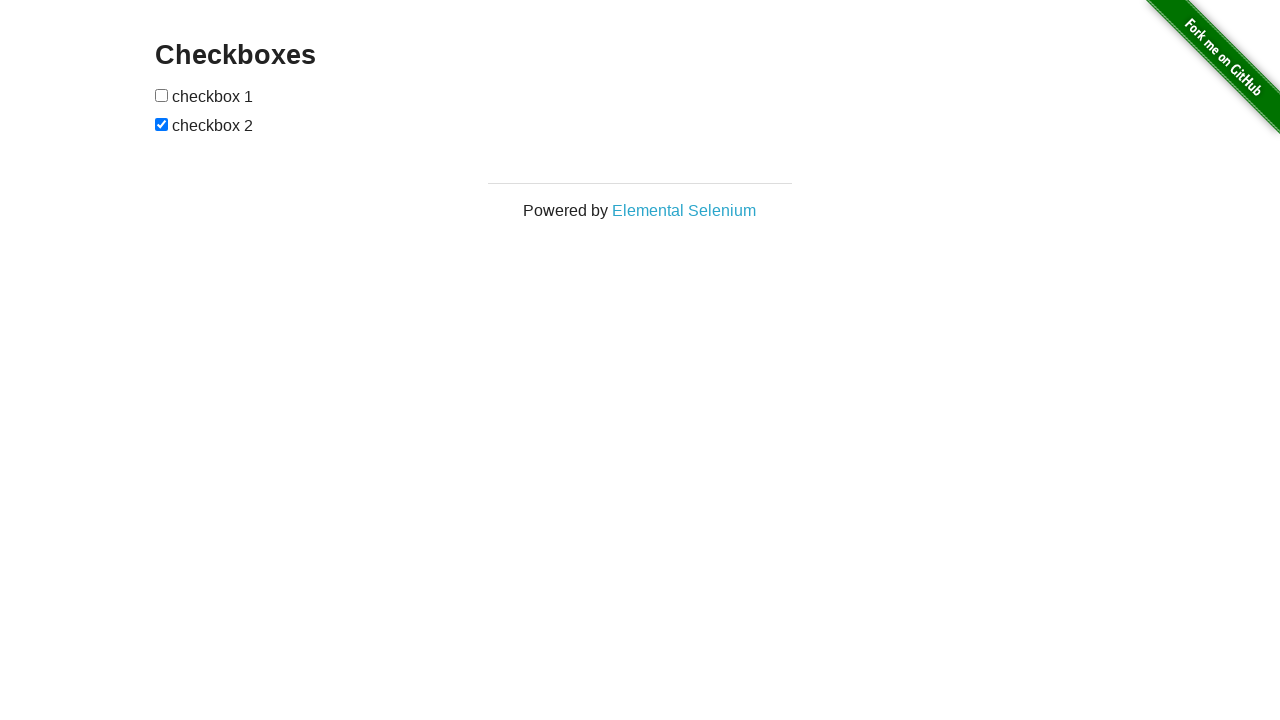

Clicked on first checkbox at (162, 95) on xpath=//div[@class='example']/form/input[1]
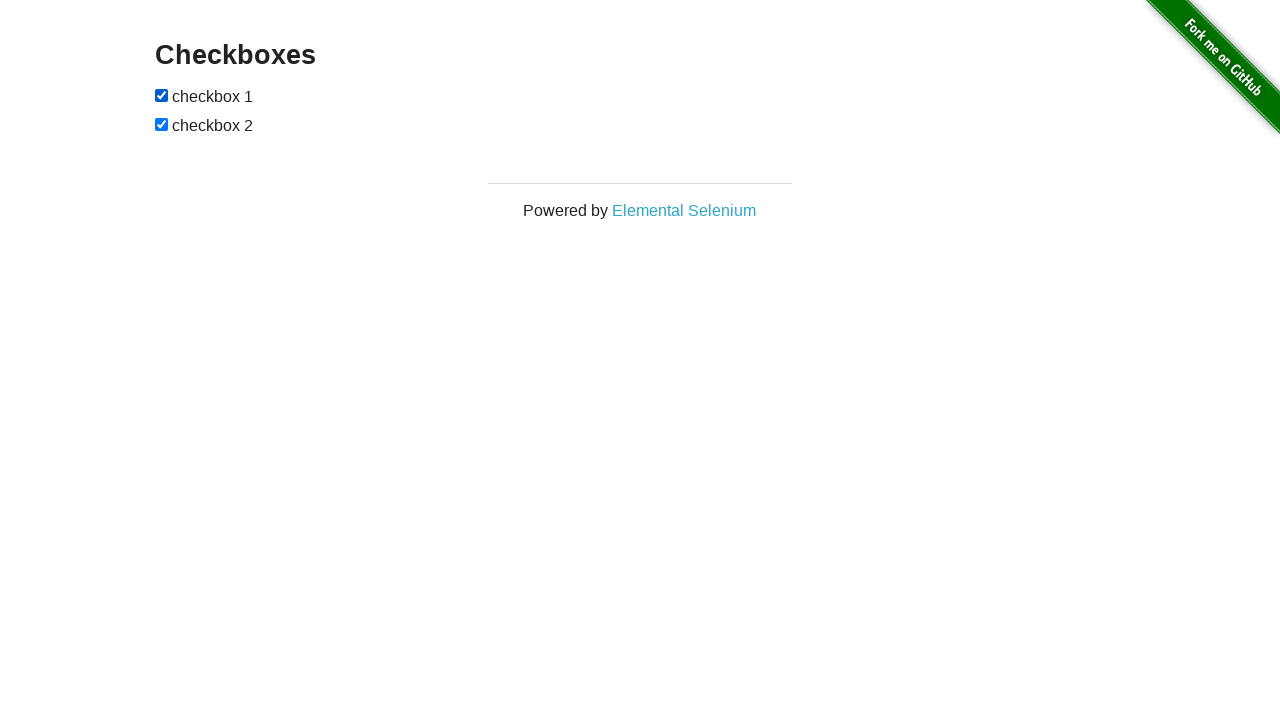

Verified first checkbox is checked
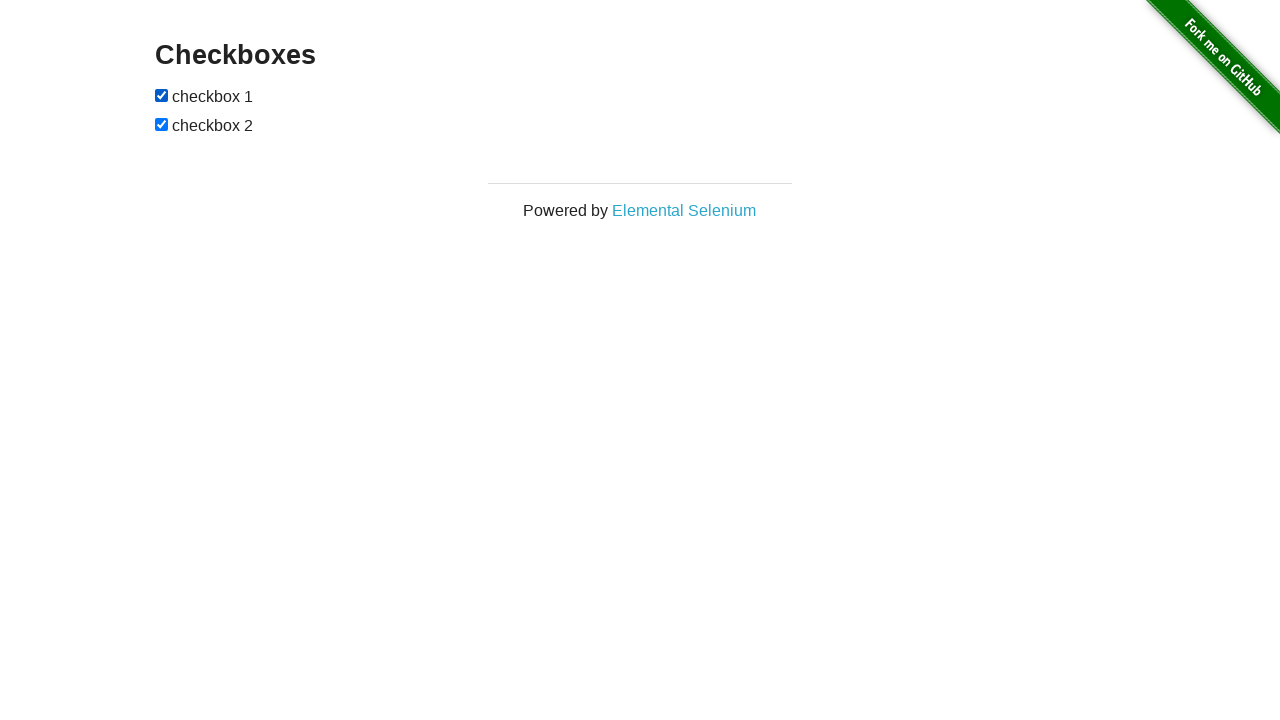

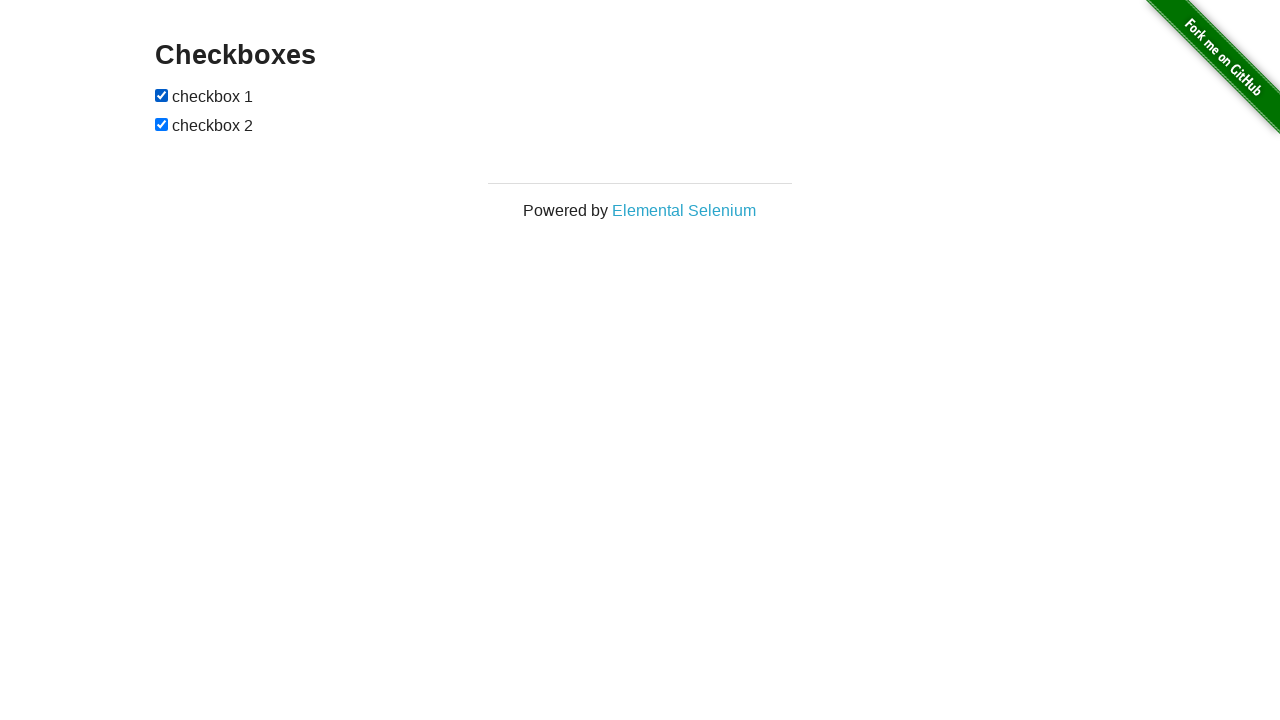